Tests checkbox selection functionality by clicking on multiple checkboxes (Blue, Red, and Two) on a dropdown/checkbox demo page

Starting URL: https://www.automationtesting.co.uk/dropdown.html

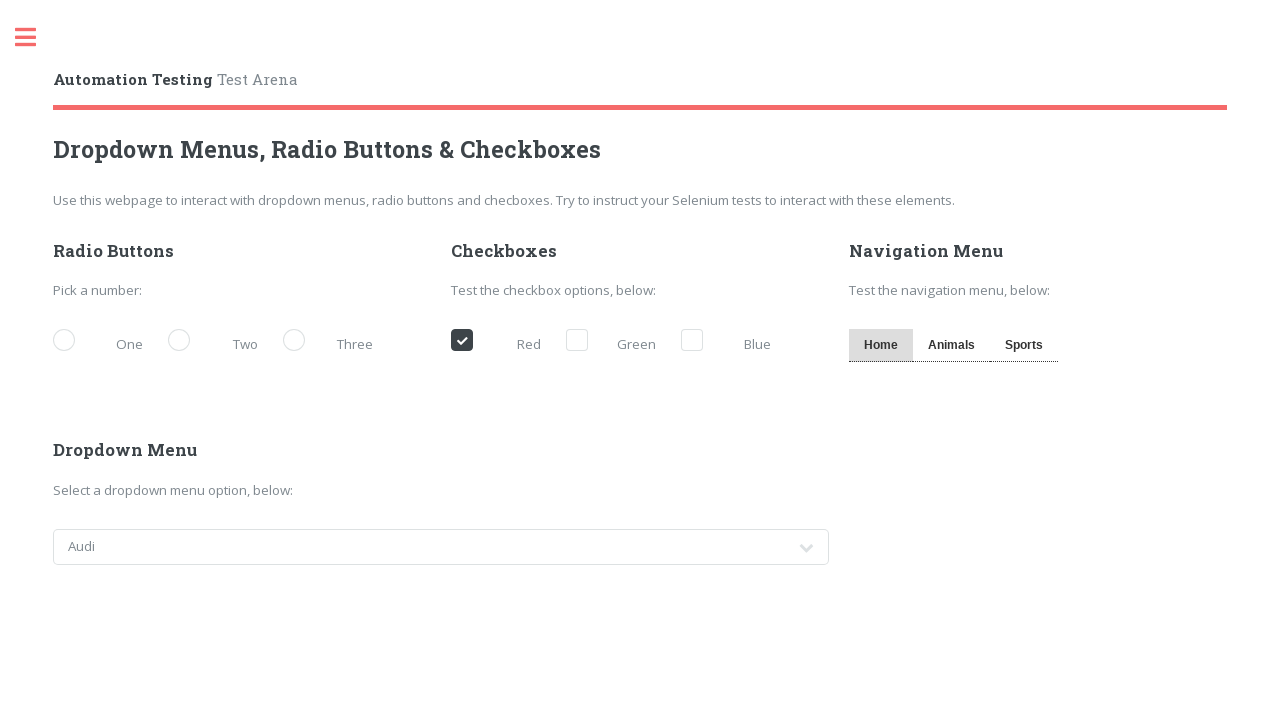

Clicked Blue checkbox at (731, 342) on xpath=//div[@id='main']/div[@class='inner']//label[.=' Blue']
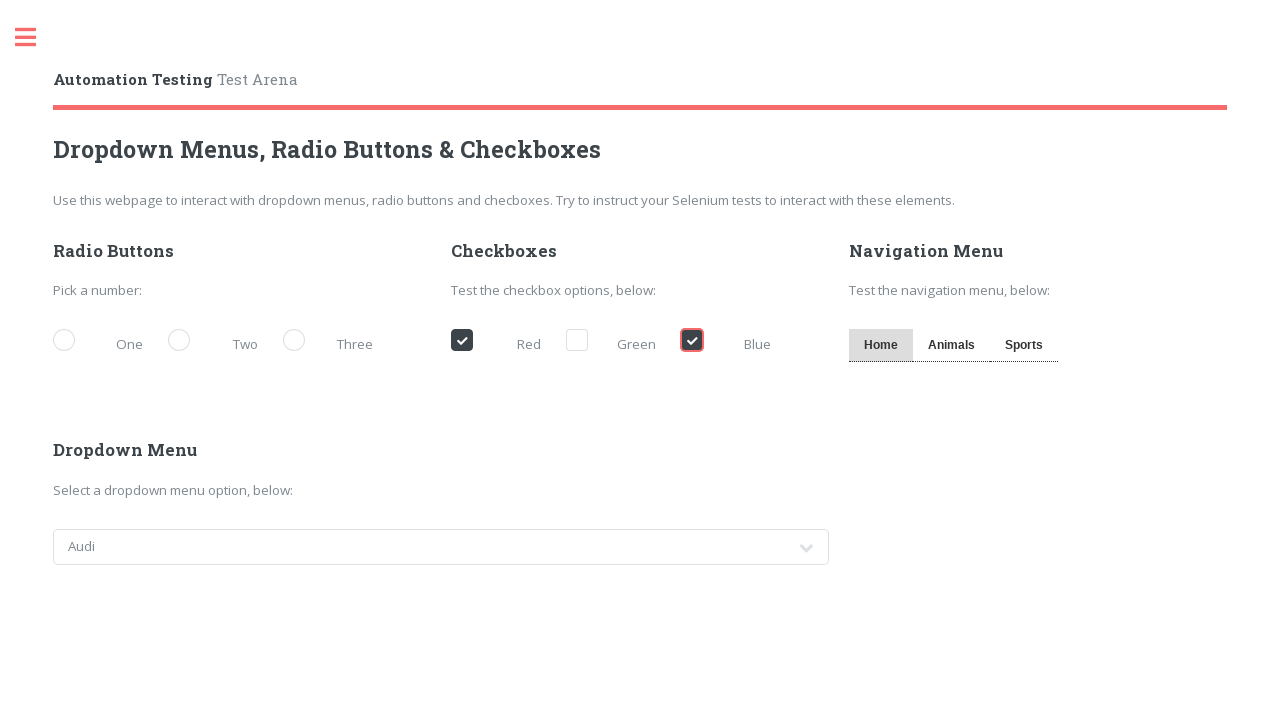

Clicked Red checkbox at (501, 342) on xpath=//div[@id='main']/div[@class='inner']//label[.=' Red']
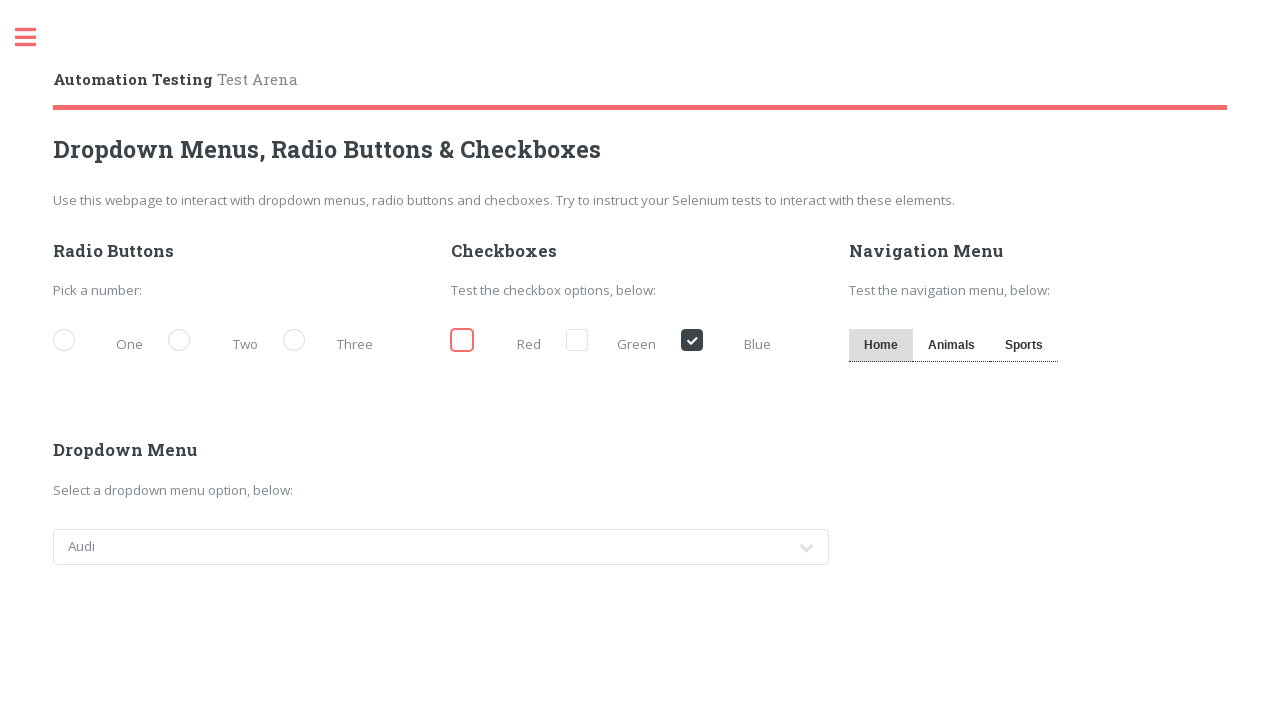

Clicked Two checkbox at (218, 342) on xpath=//div[@id='main']/div[@class='inner']/div[1]//label[.='Two']
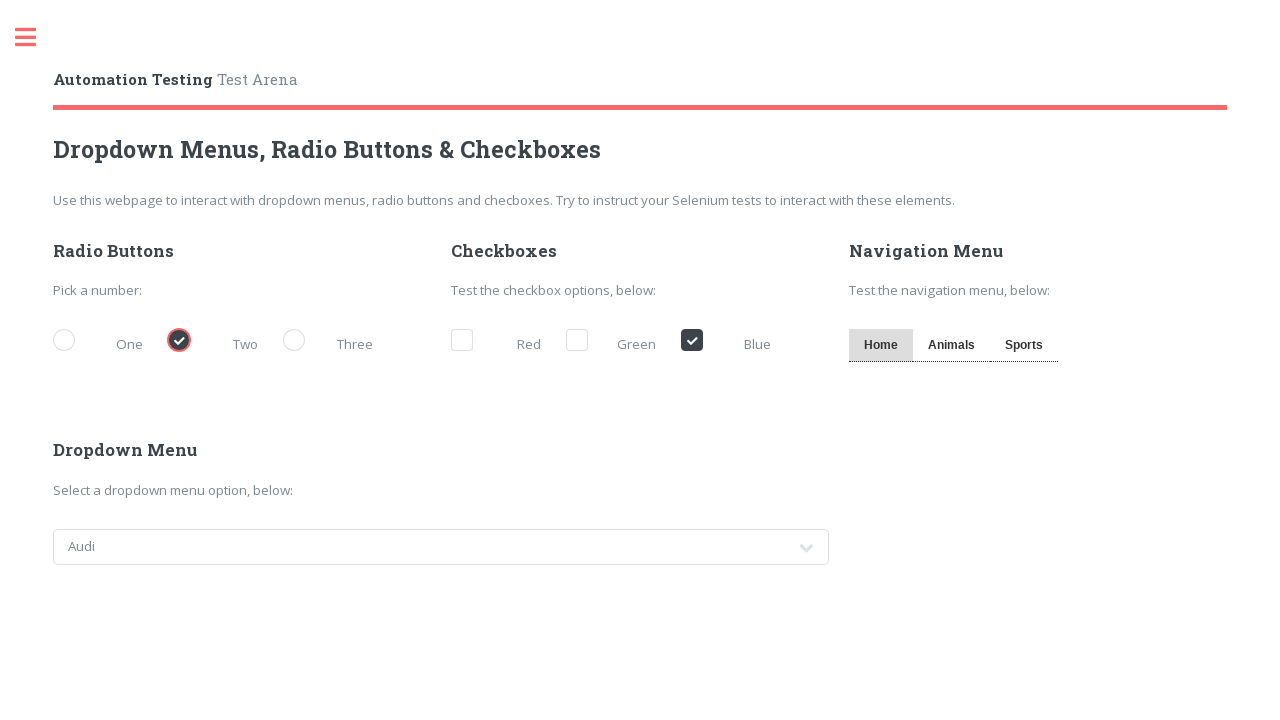

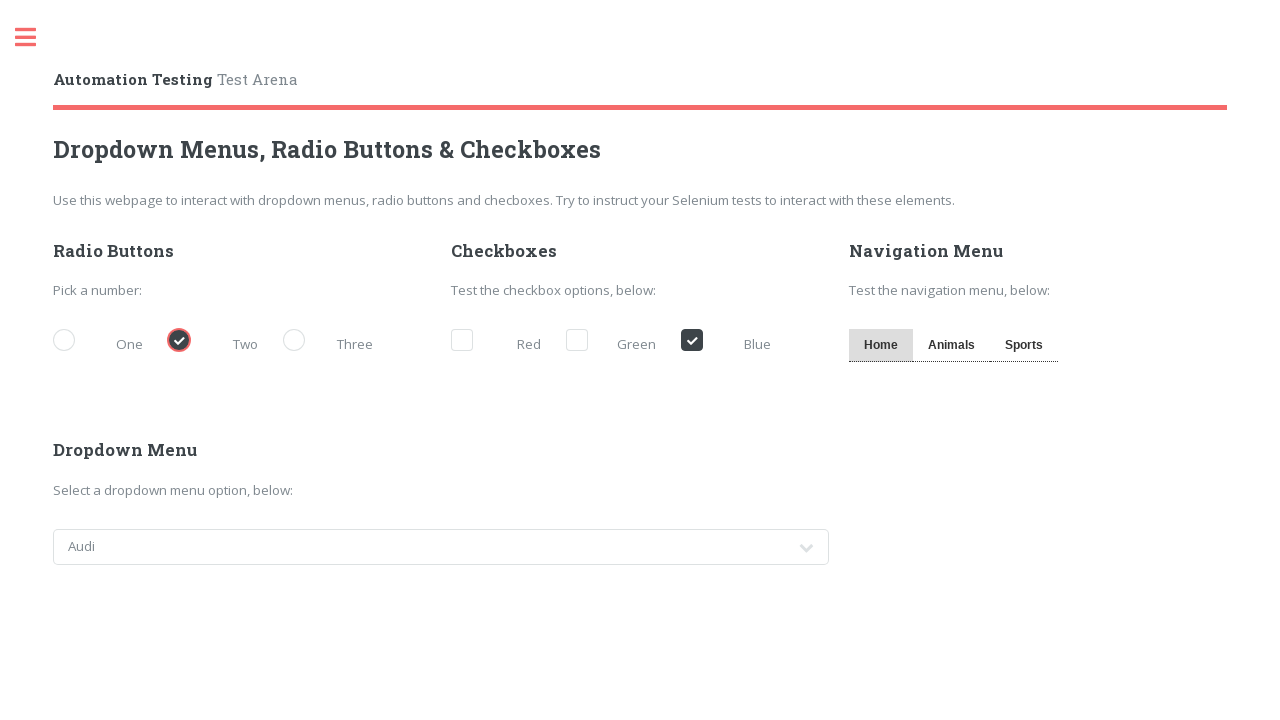